Demonstrates page scrolling functionality by scrolling down on a tutorial page about Robot class

Starting URL: https://www.toolsqa.com/selenium-webdriver/robot-class/

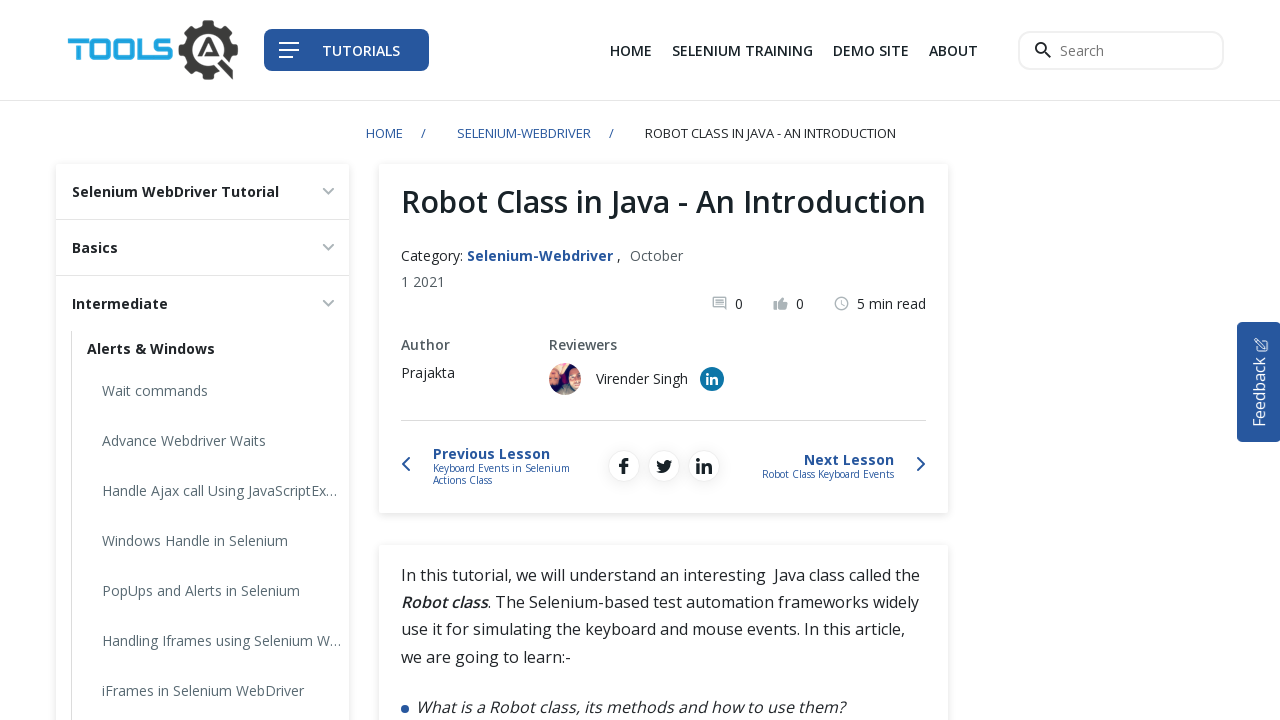

Scrolled down the Robot class tutorial page using mouse wheel
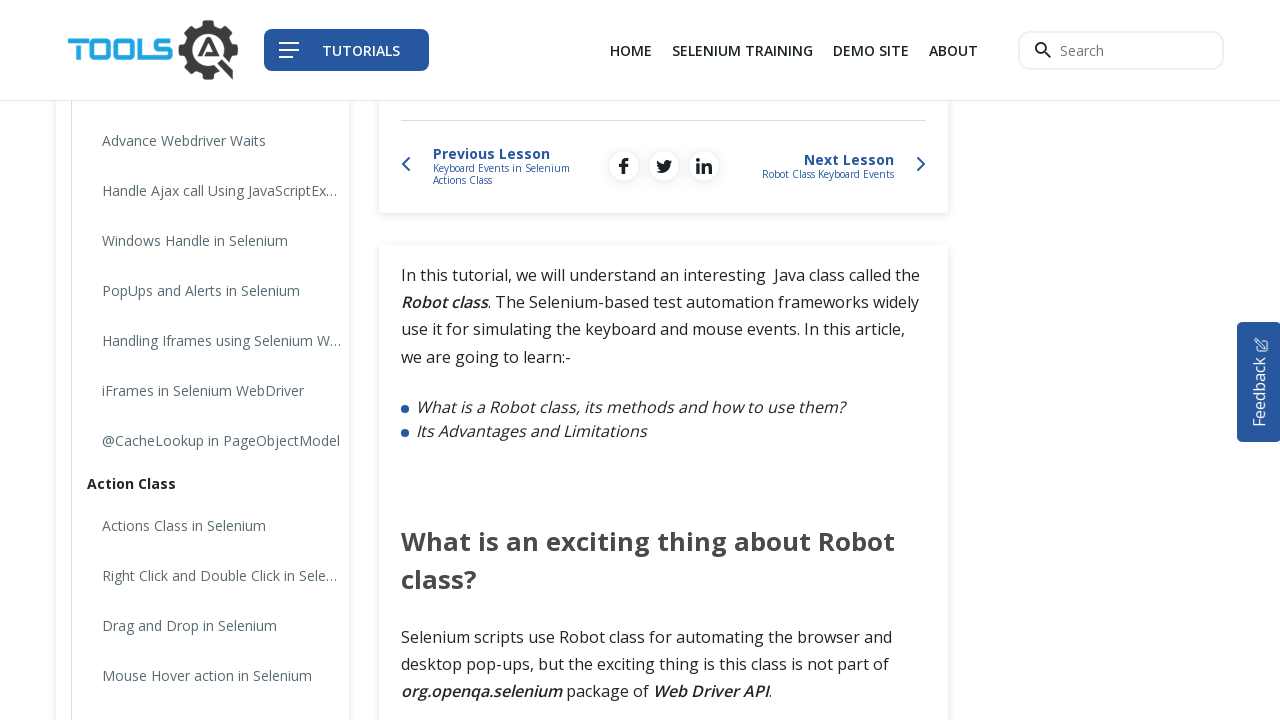

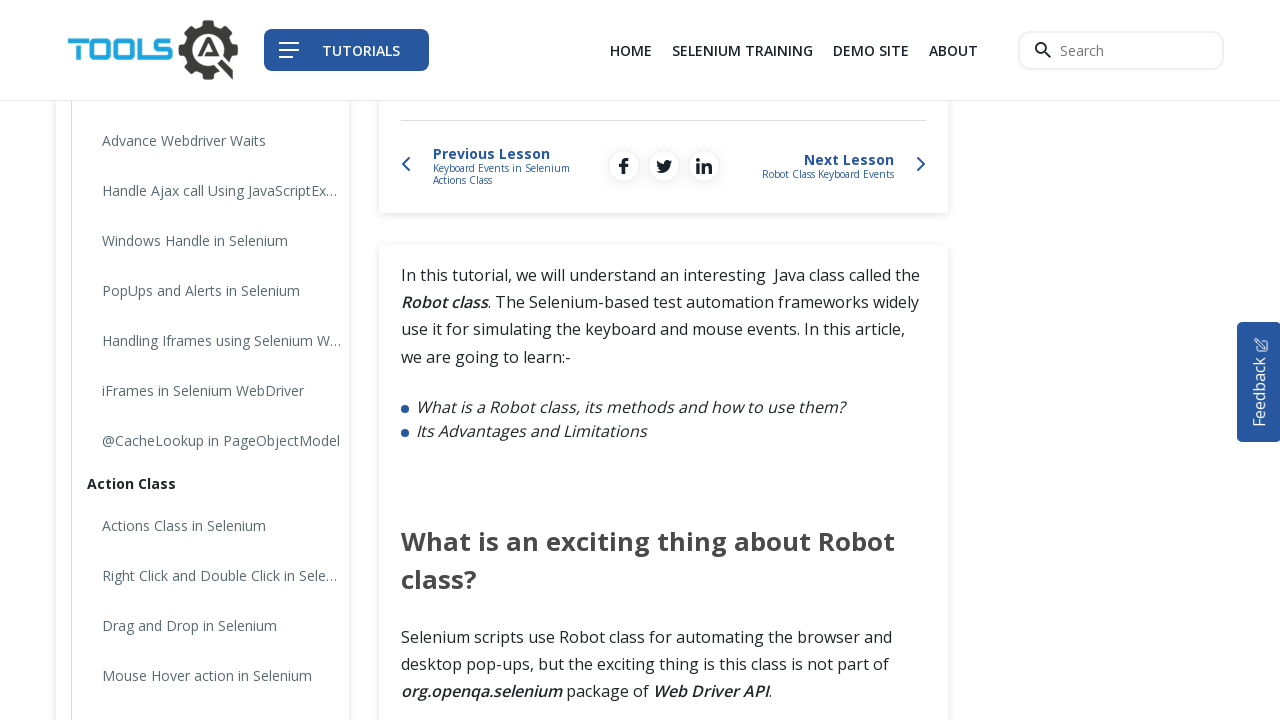